Tests JavaScript confirm dialog by clicking JS Confirm button, dismissing it, and verifying the result text

Starting URL: https://the-internet.herokuapp.com/javascript_alerts

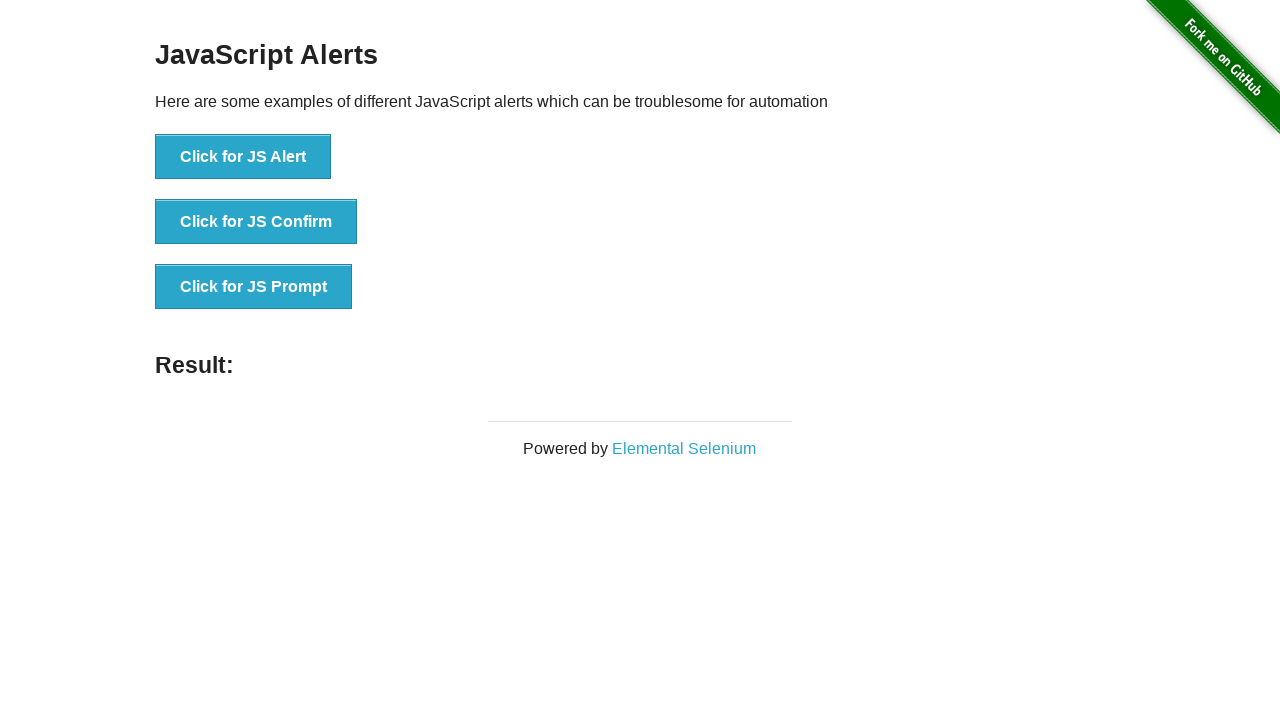

Set up dialog handler to dismiss confirm dialogs
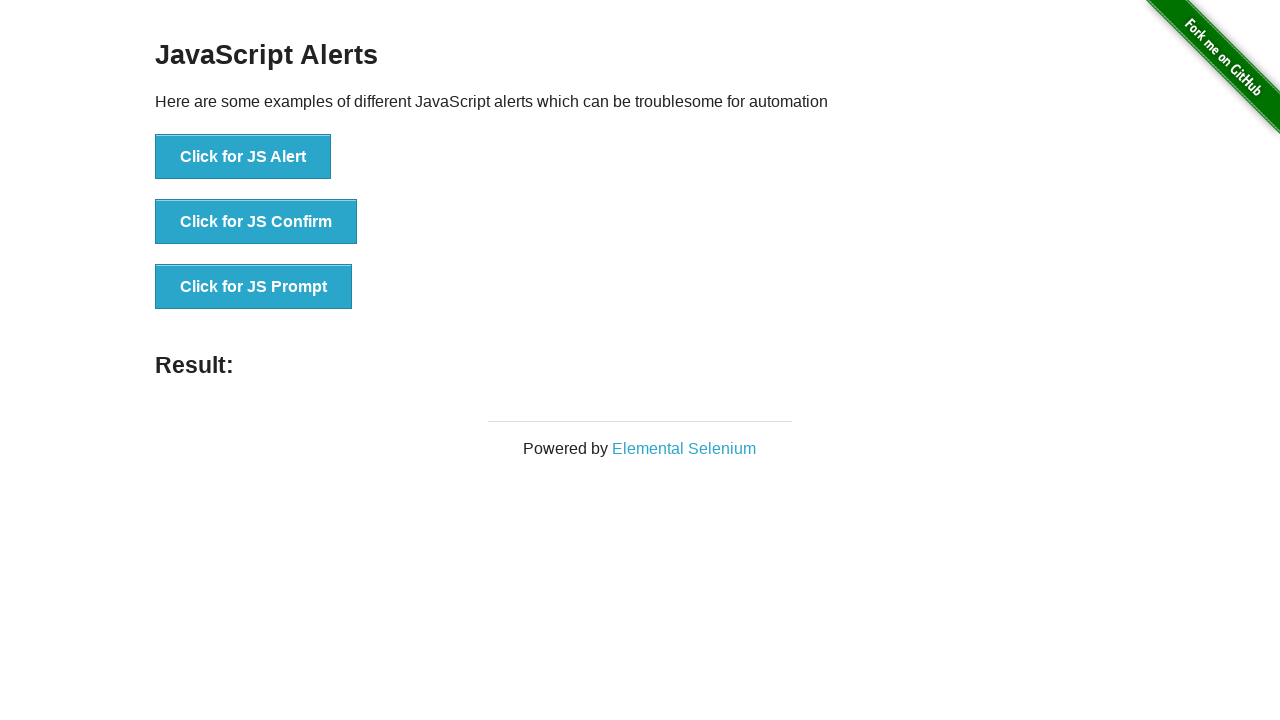

Clicked JS Confirm button at (256, 222) on button[onclick='jsConfirm()']
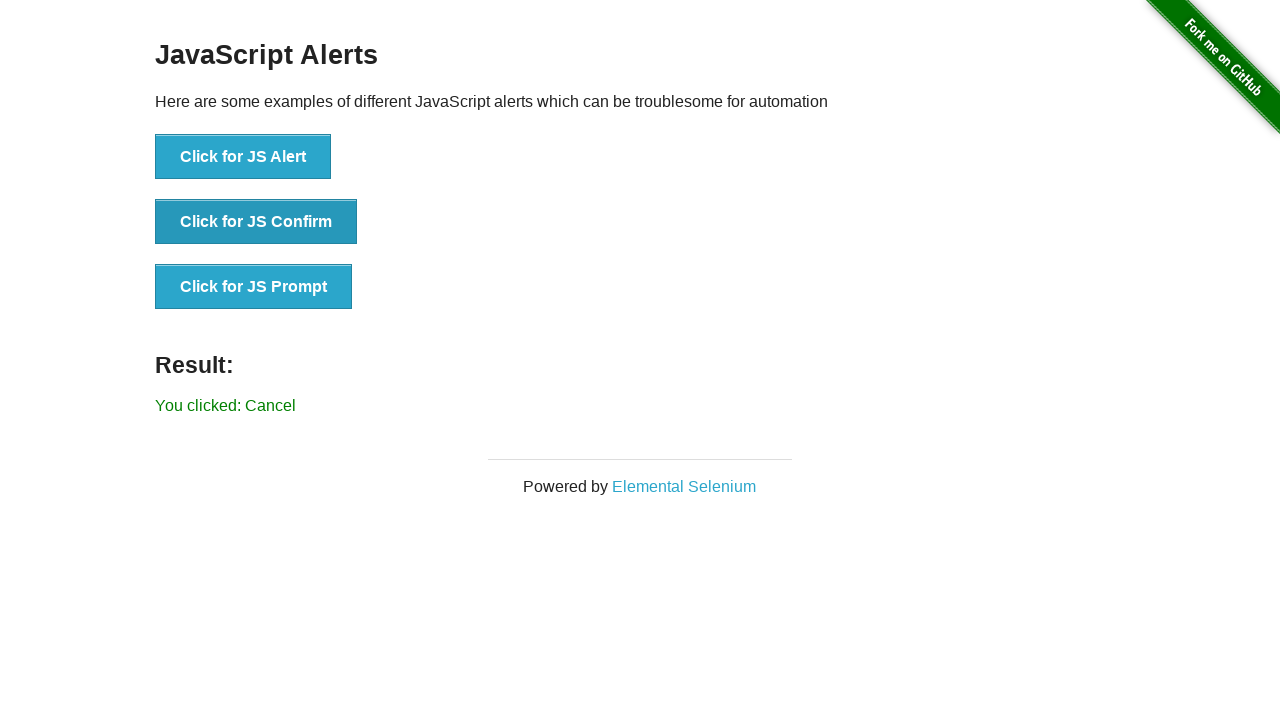

Retrieved result text from page
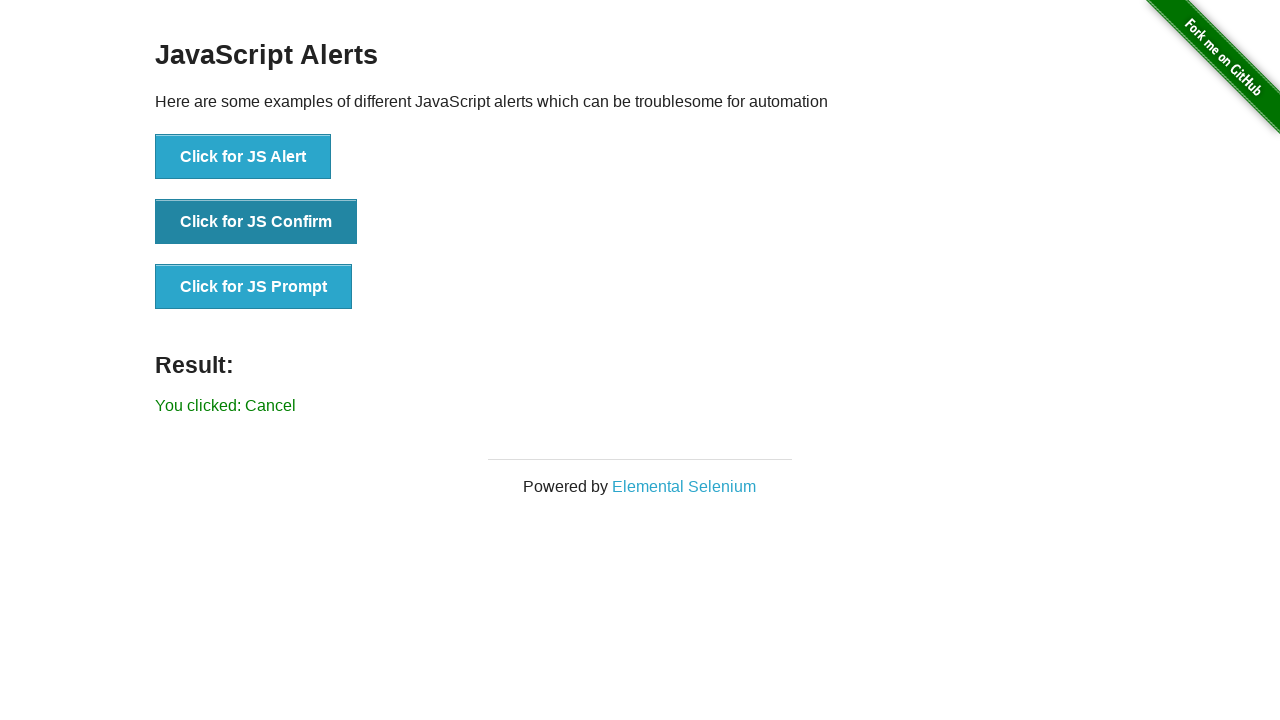

Verified result text is 'You clicked: Cancel'
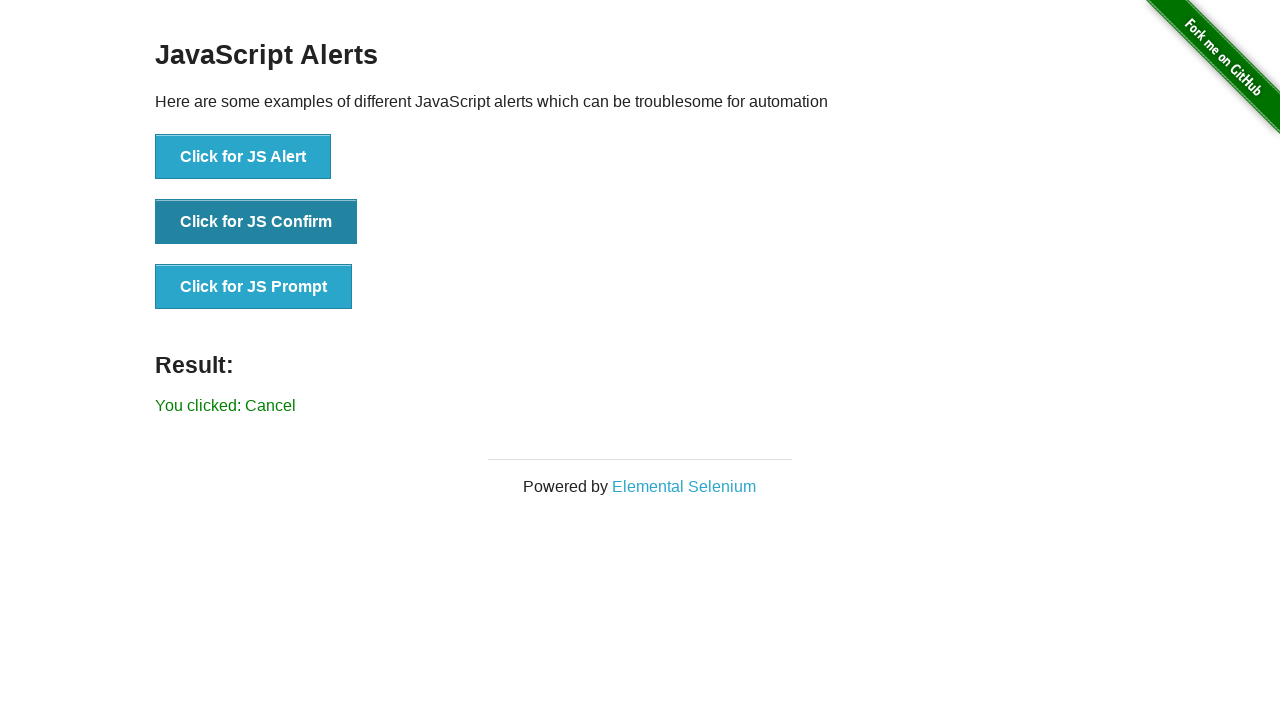

Printed validation message for JSCONFIRM
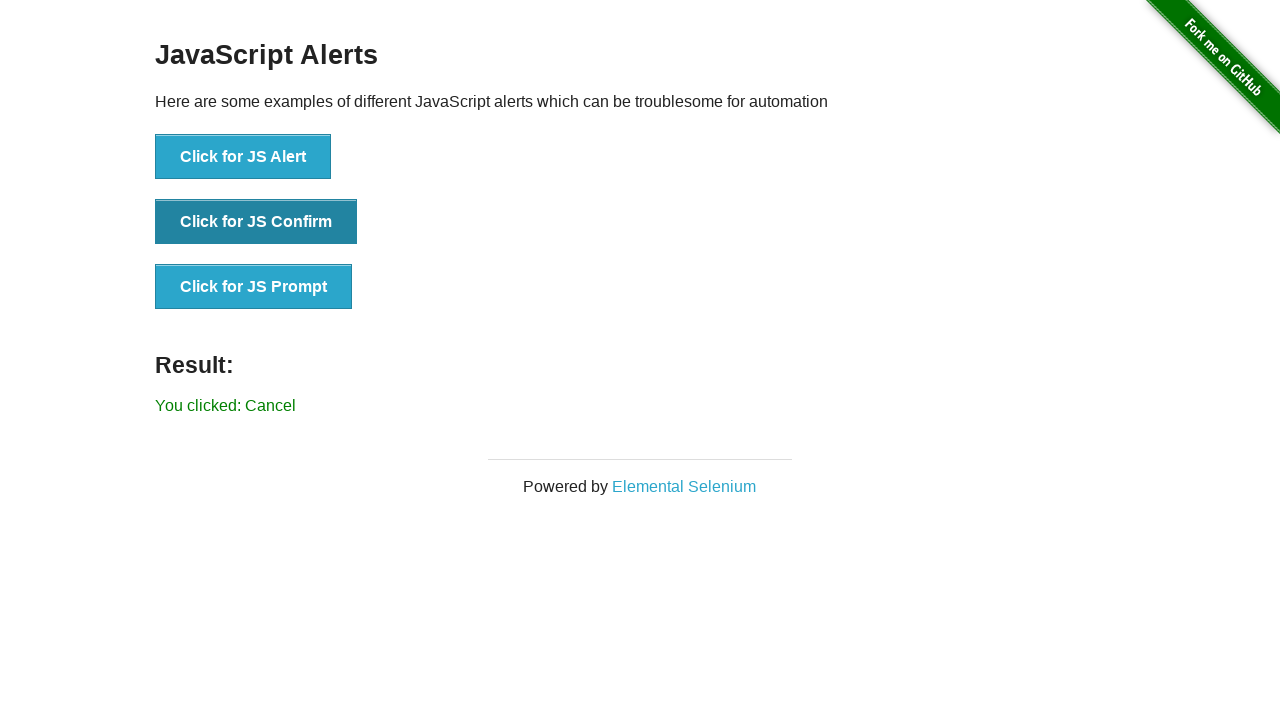

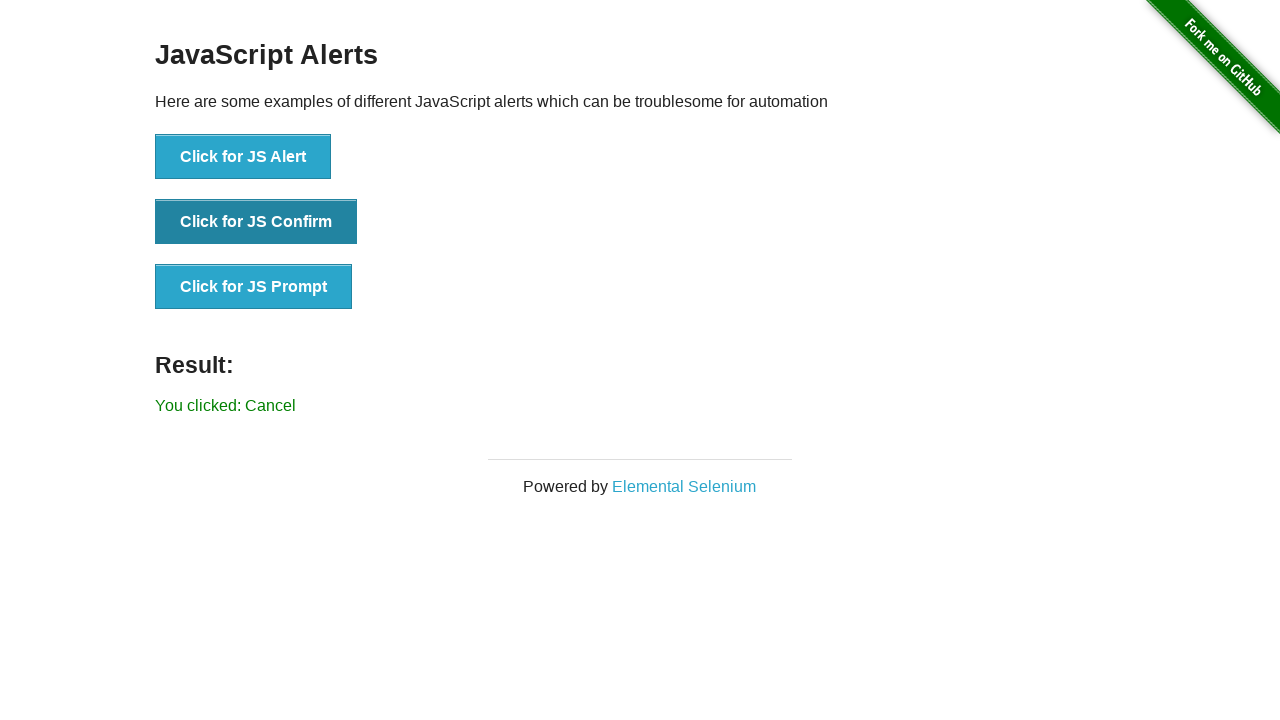